Tests dropdown select functionality by navigating to a practice page, iterating through all dropdown options, and selecting "Option3" from the dropdown menu.

Starting URL: https://rahulshettyacademy.com/AutomationPractice/

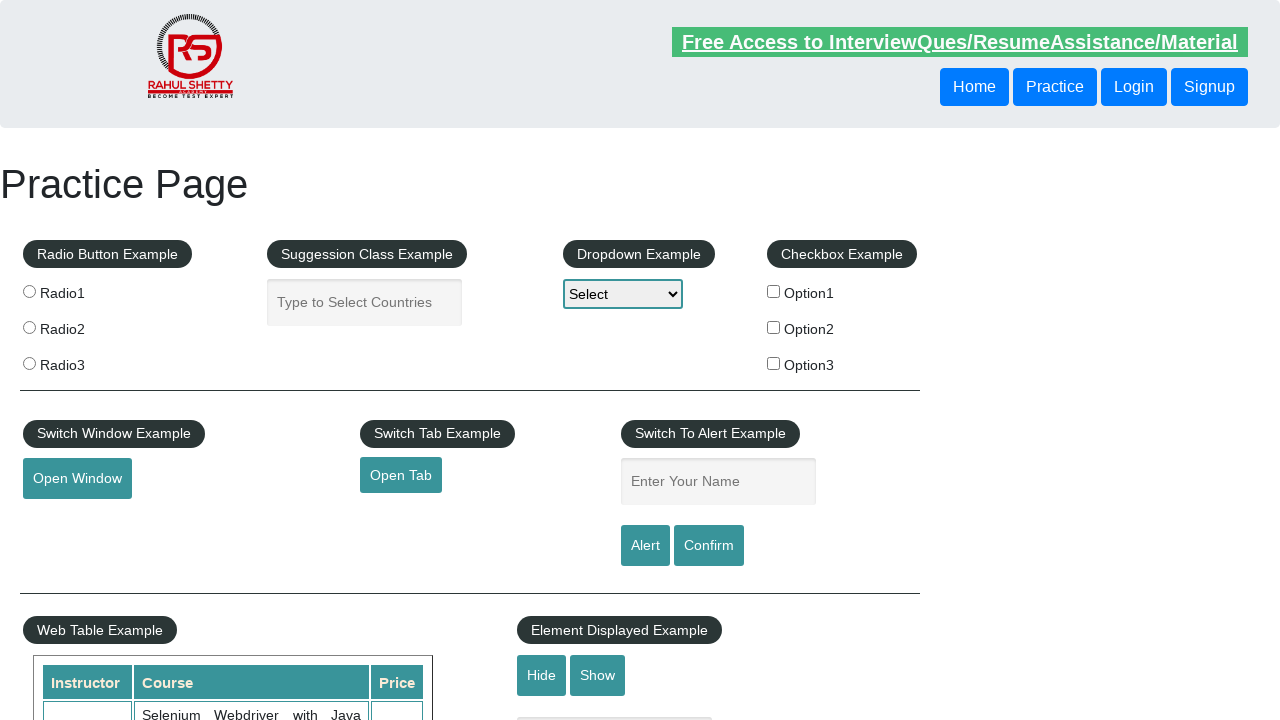

Navigated to Rahul Shetty Academy automation practice page
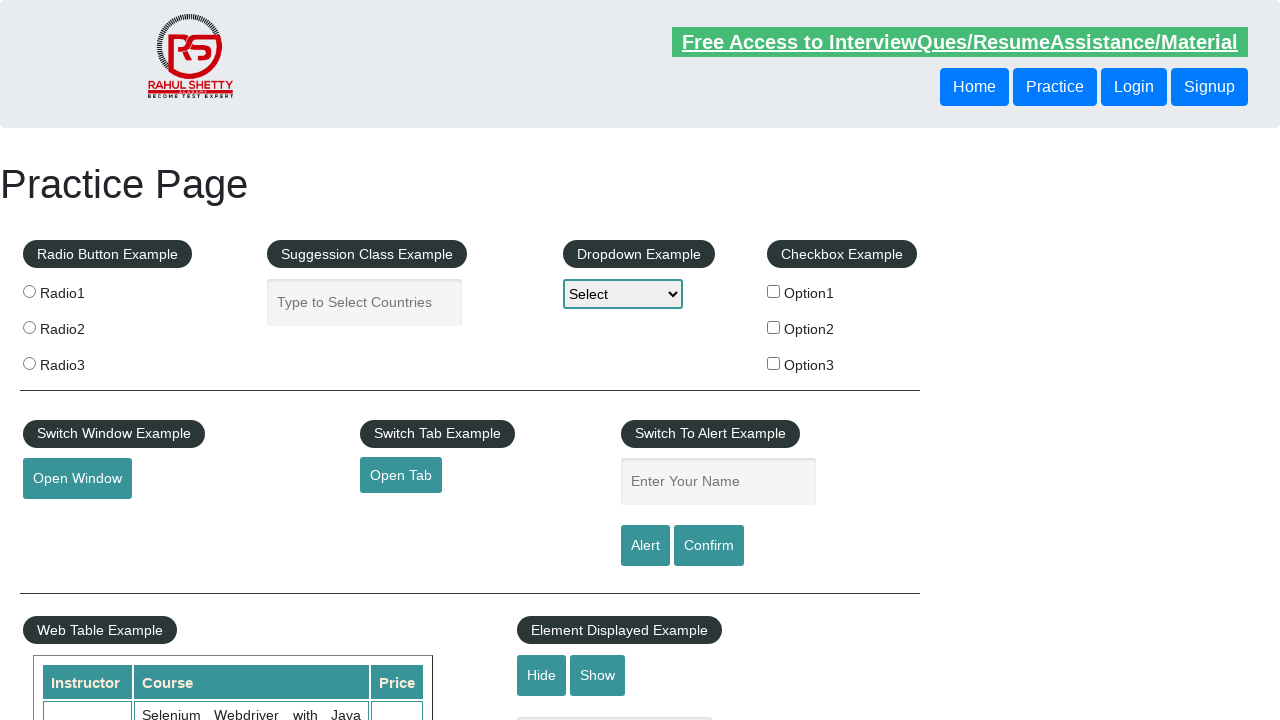

Dropdown element loaded and ready
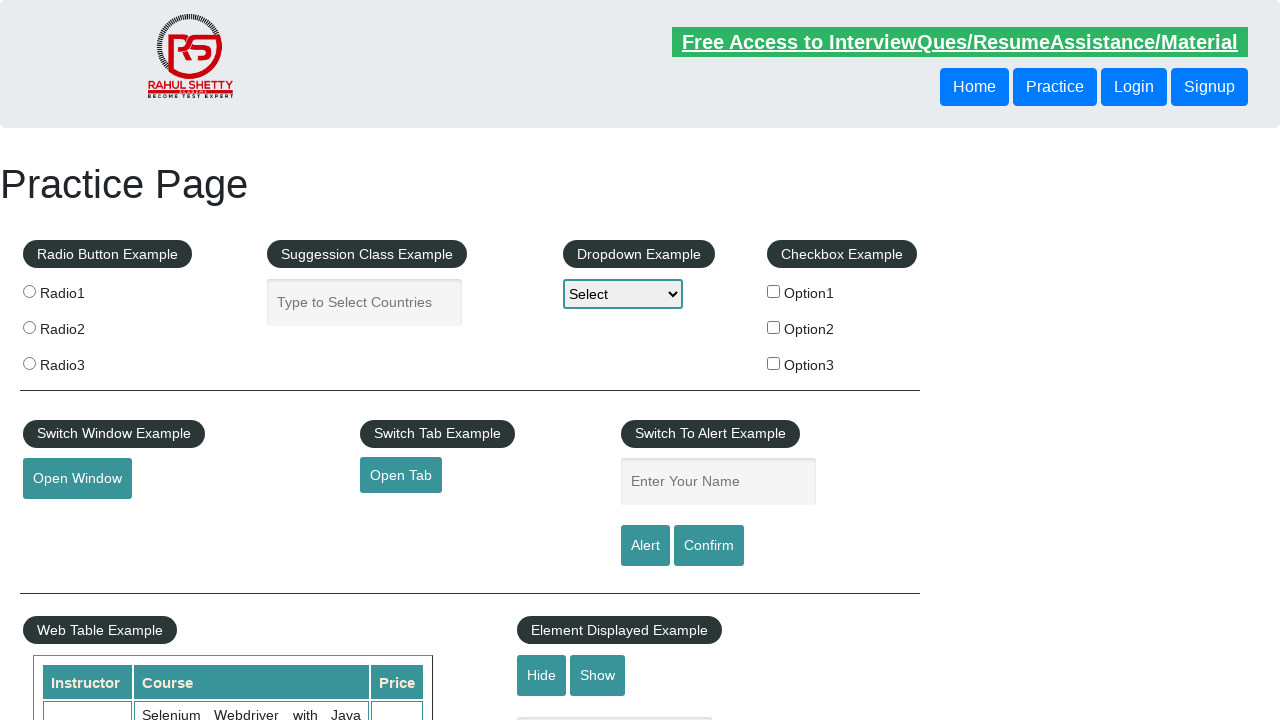

Selected 'Option3' from the dropdown menu on #dropdown-class-example
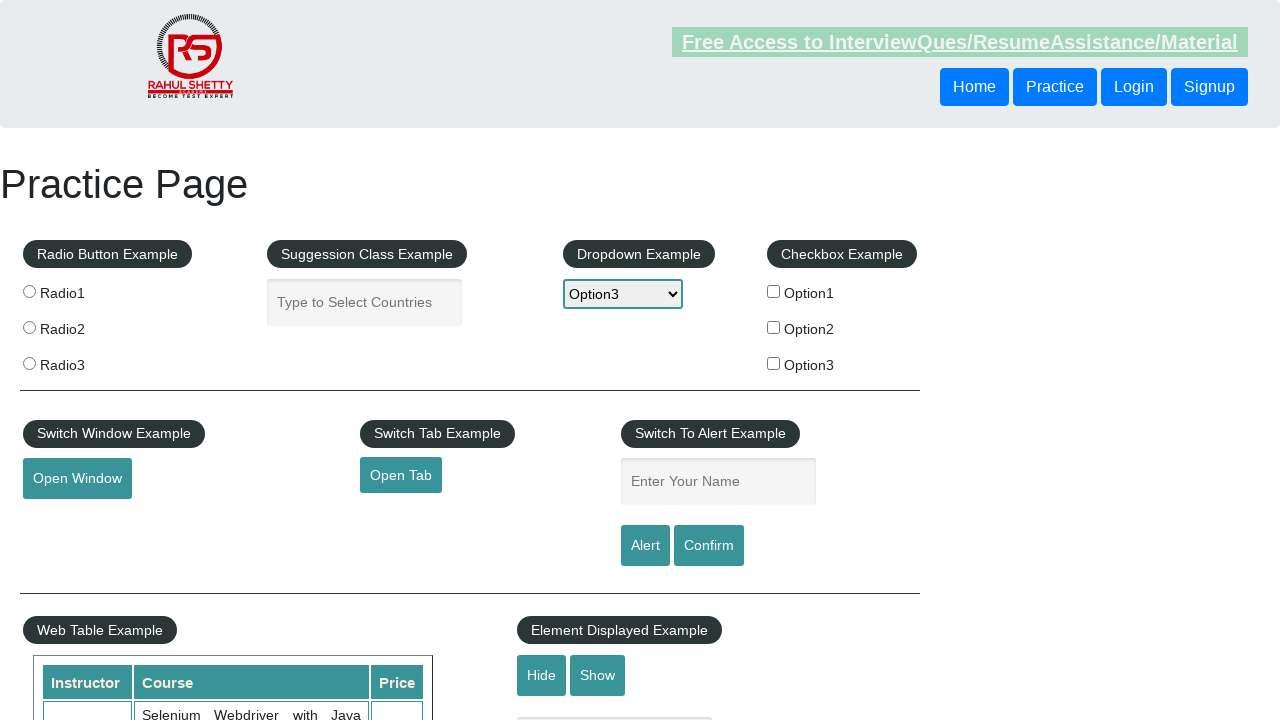

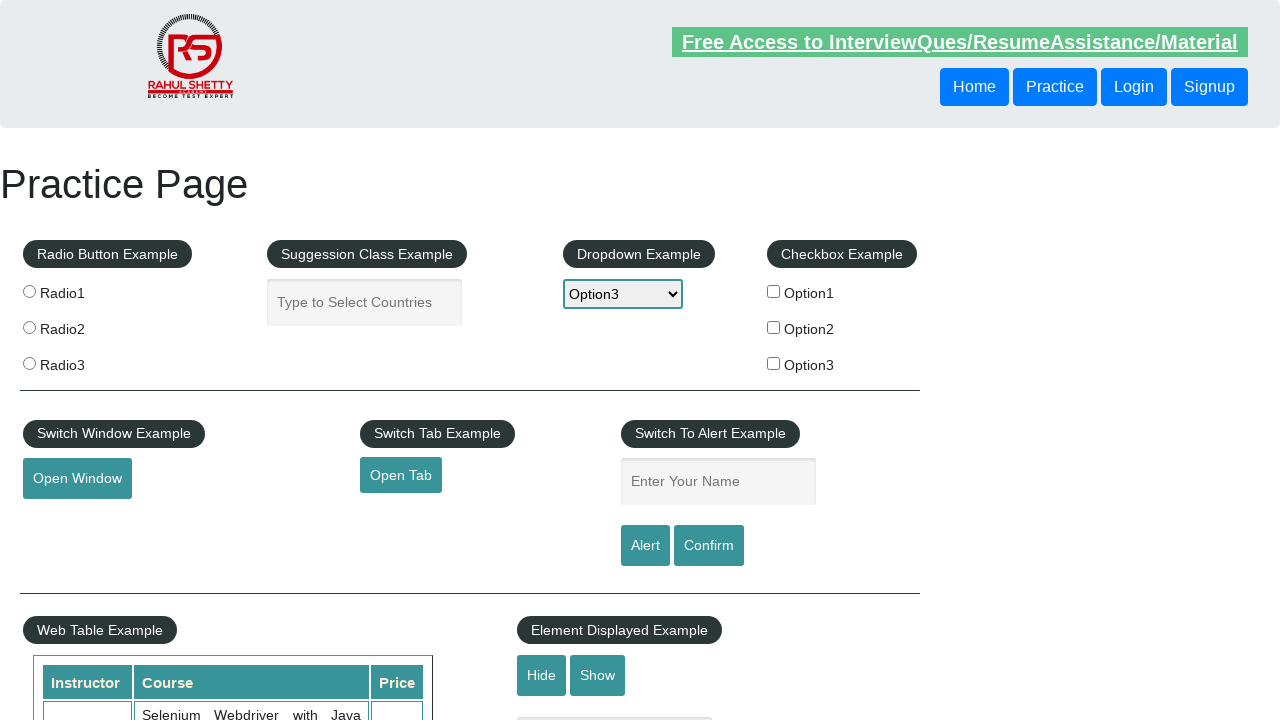